Tests iframe interaction by switching to an iframe, clicking a radio button for "New York", then switching back to the main content and verifying text is displayed

Starting URL: https://jqueryui.com/checkboxradio

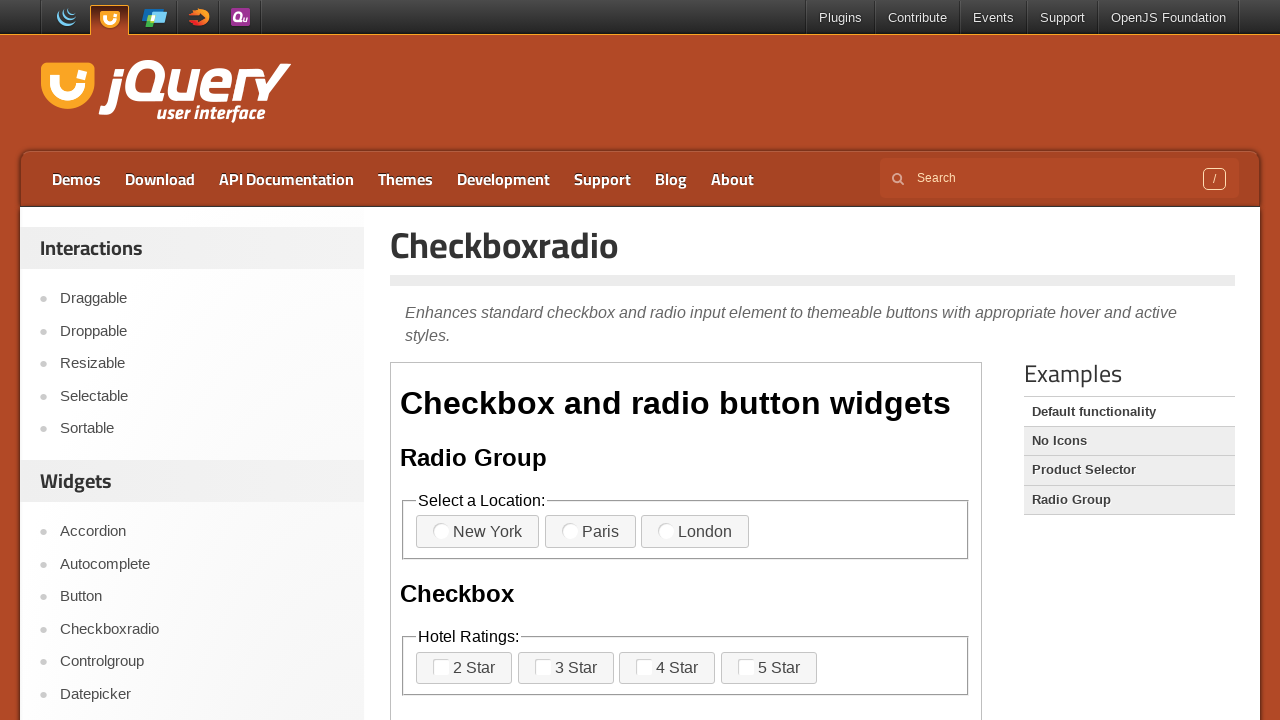

Located iframe with class 'demo-frame'
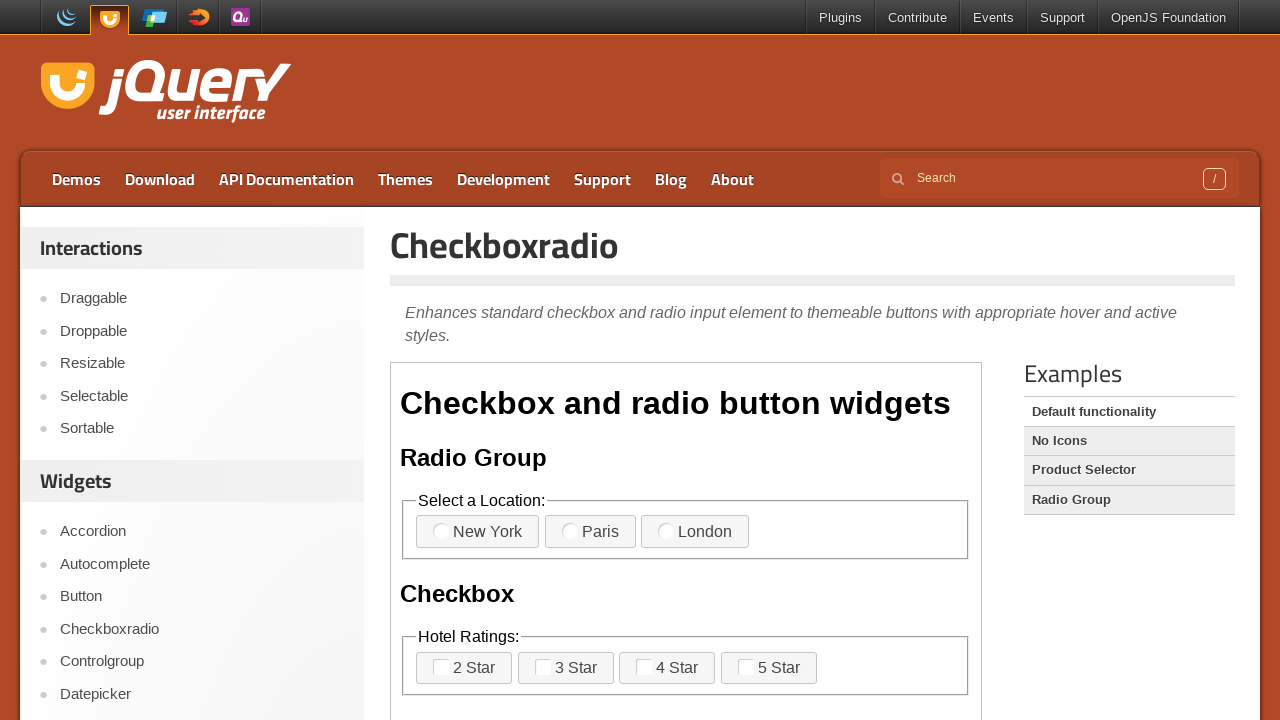

Clicked 'New York' radio button inside iframe at (478, 532) on .demo-frame >> internal:control=enter-frame >> xpath=//label[normalize-space()='
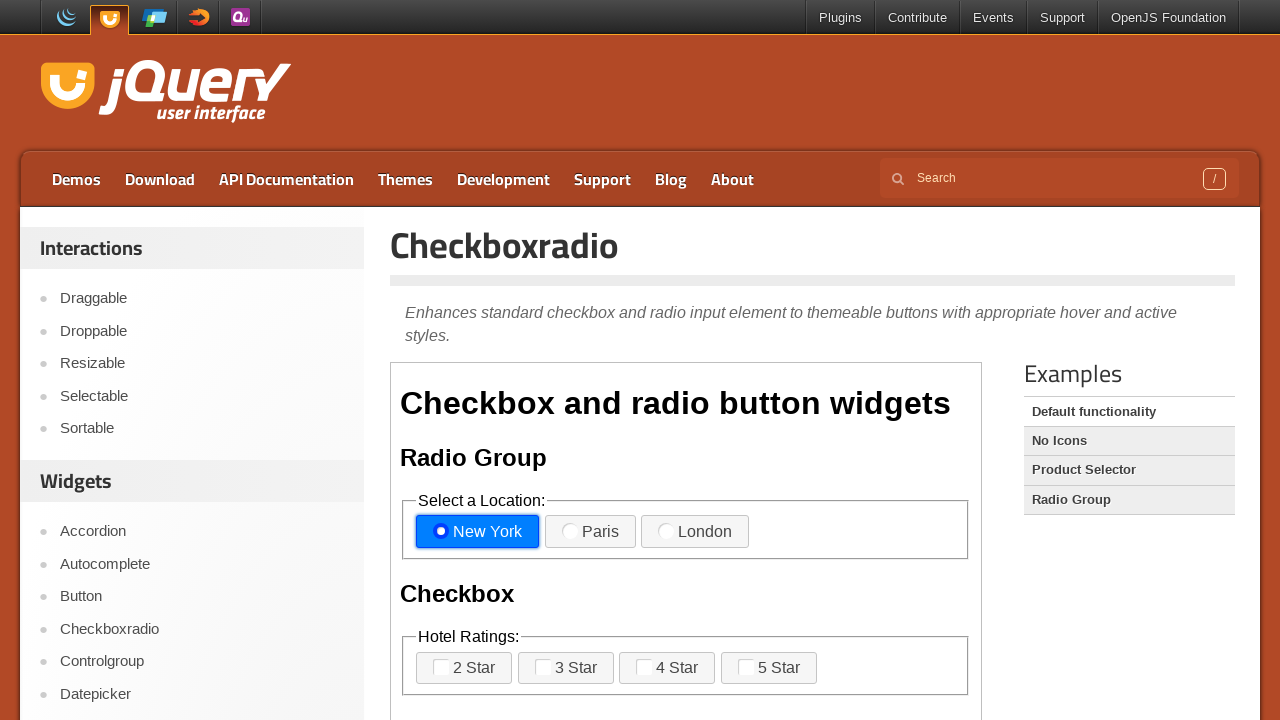

Verified text element with class 'desc' is present in main content
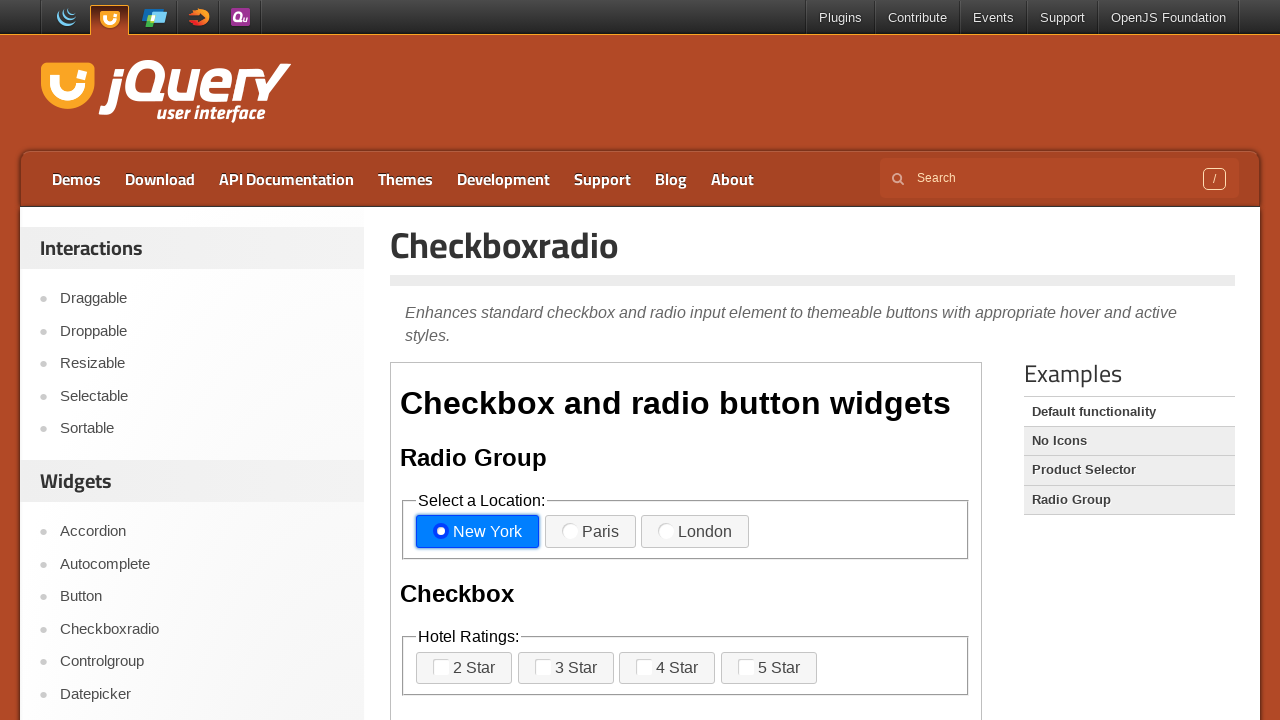

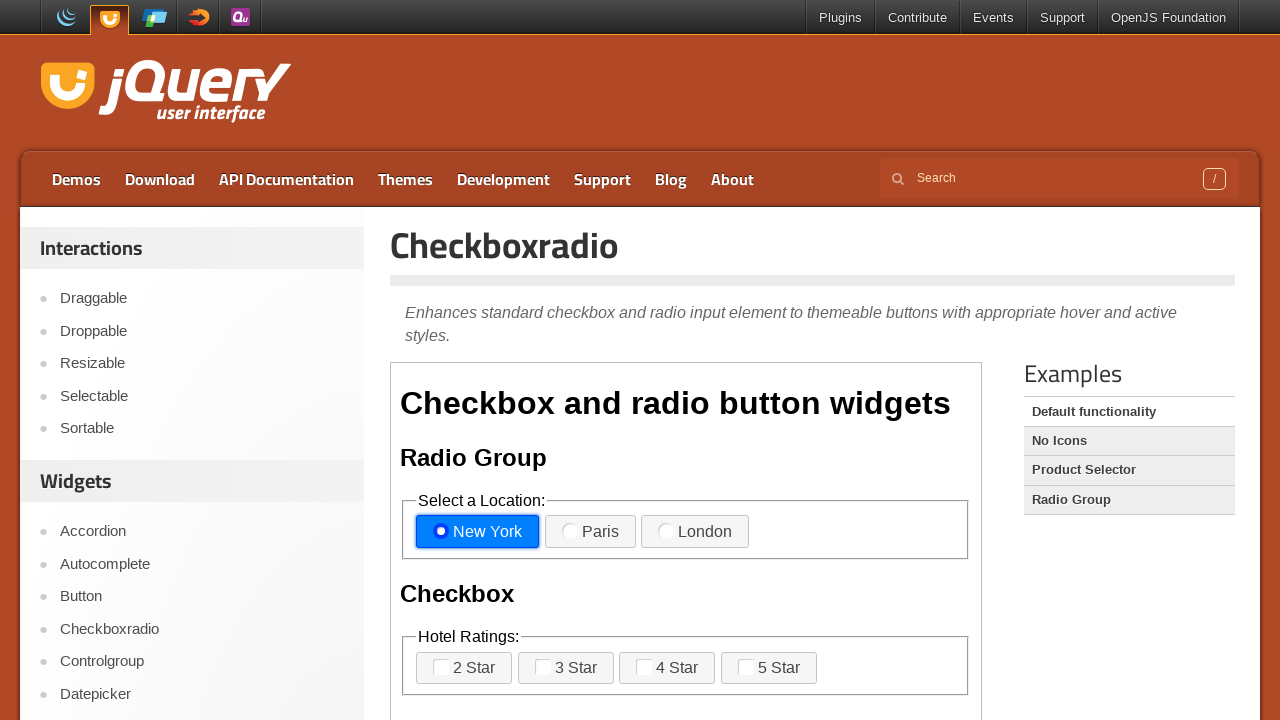